Tests all calculator links on ICICI Bank homepage by clicking each link in the Calculators section, verifying navigation, and returning back

Starting URL: https://www.icicibank.com/

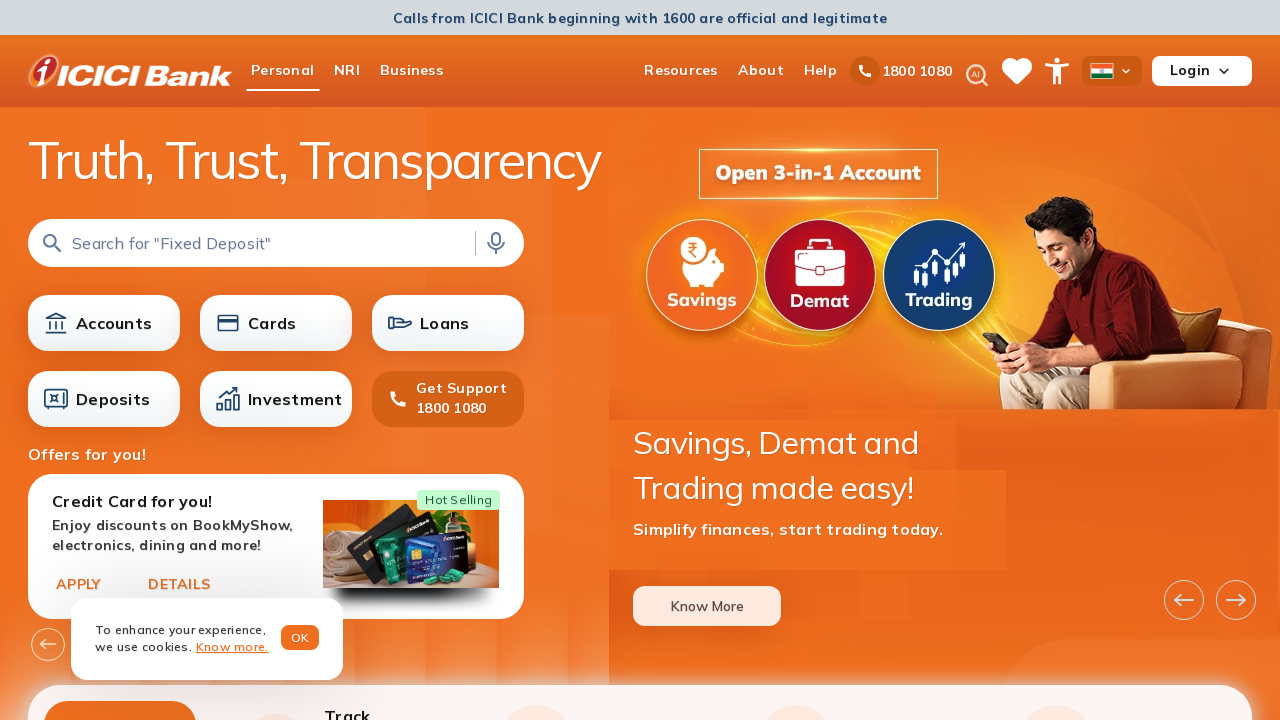

Located Calculators section on ICICI Bank homepage
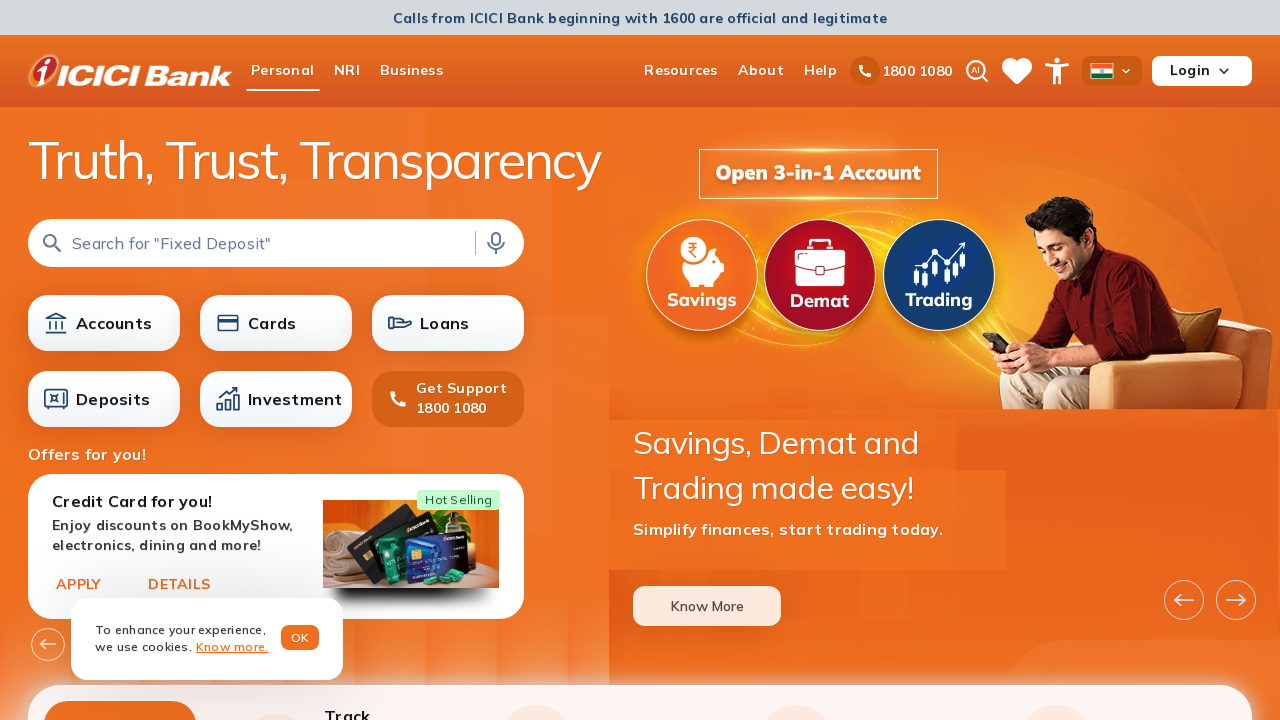

Found 0 calculator links in the Calculators section
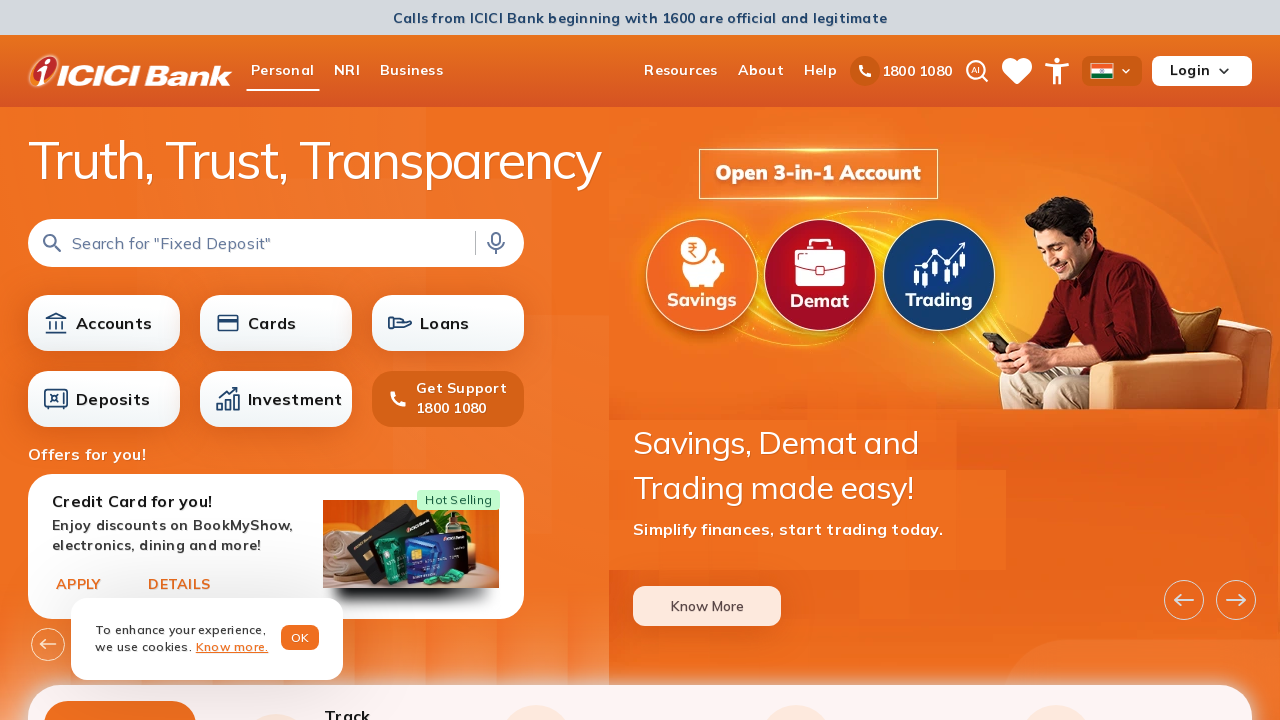

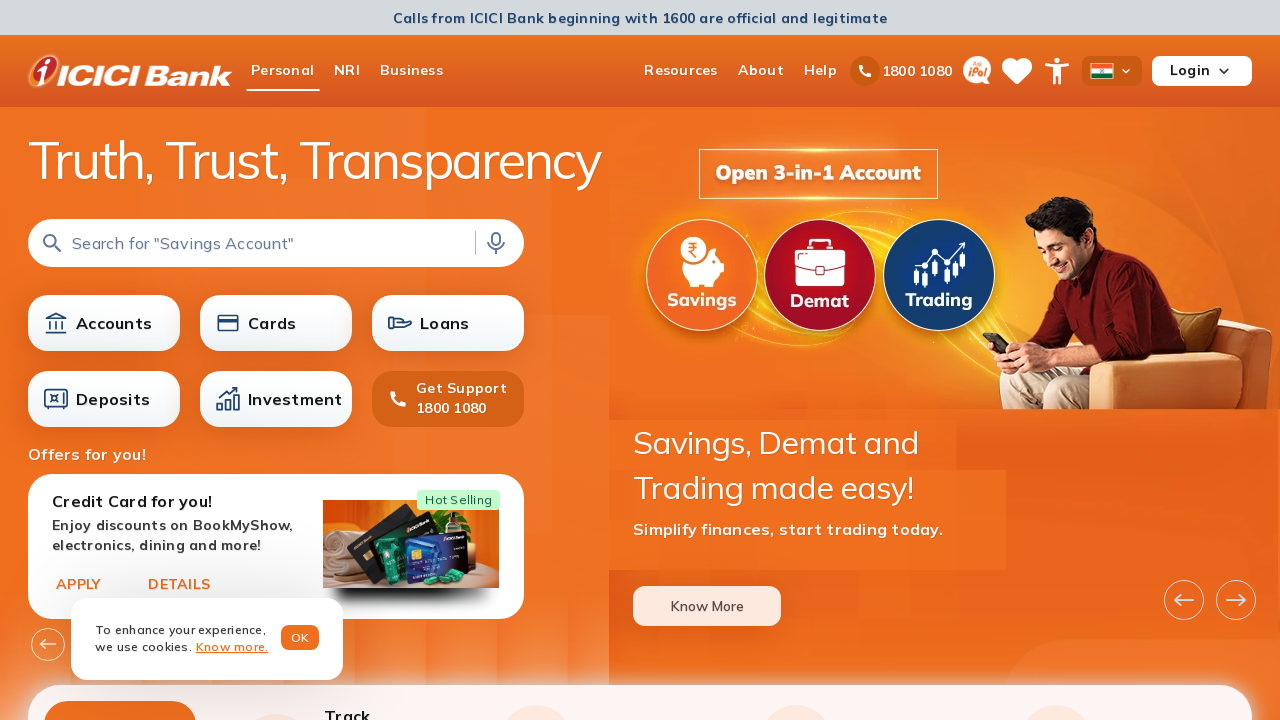